Tests basic element interactions on a demo website by locating a button element and clearing a textbox field

Starting URL: https://omayo.blogspot.com/

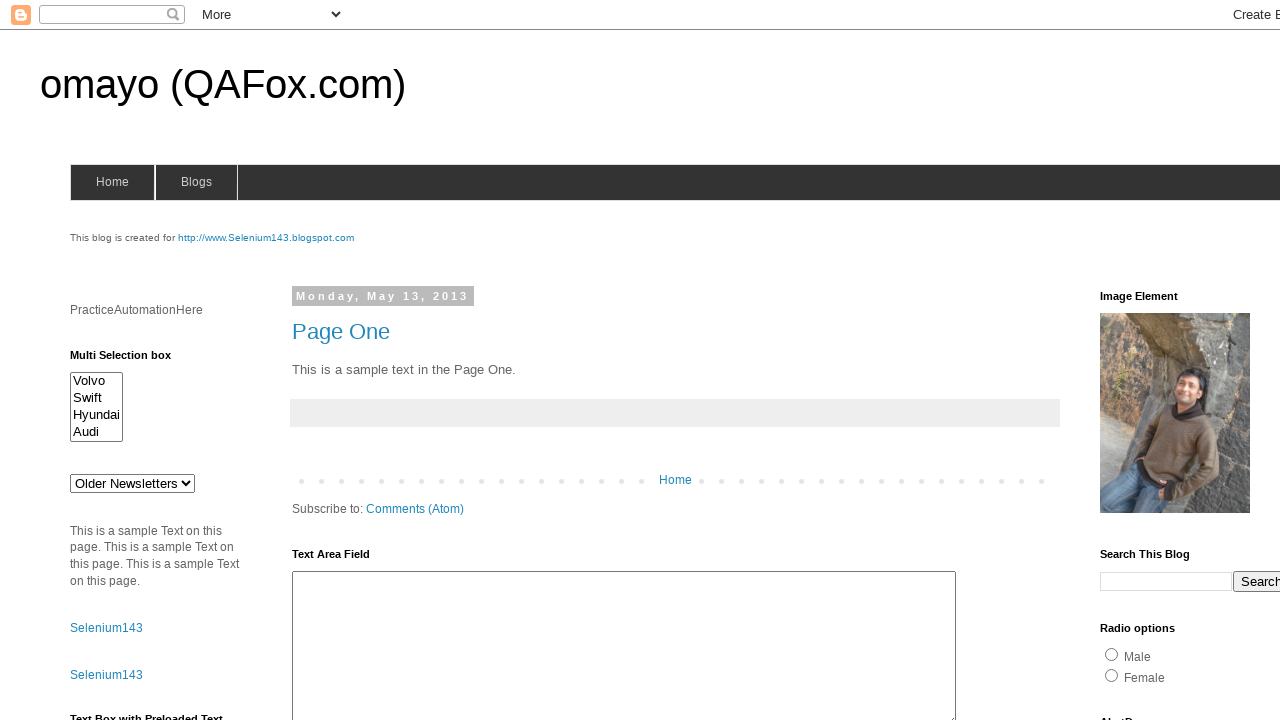

Waited for button element #but2 to be present
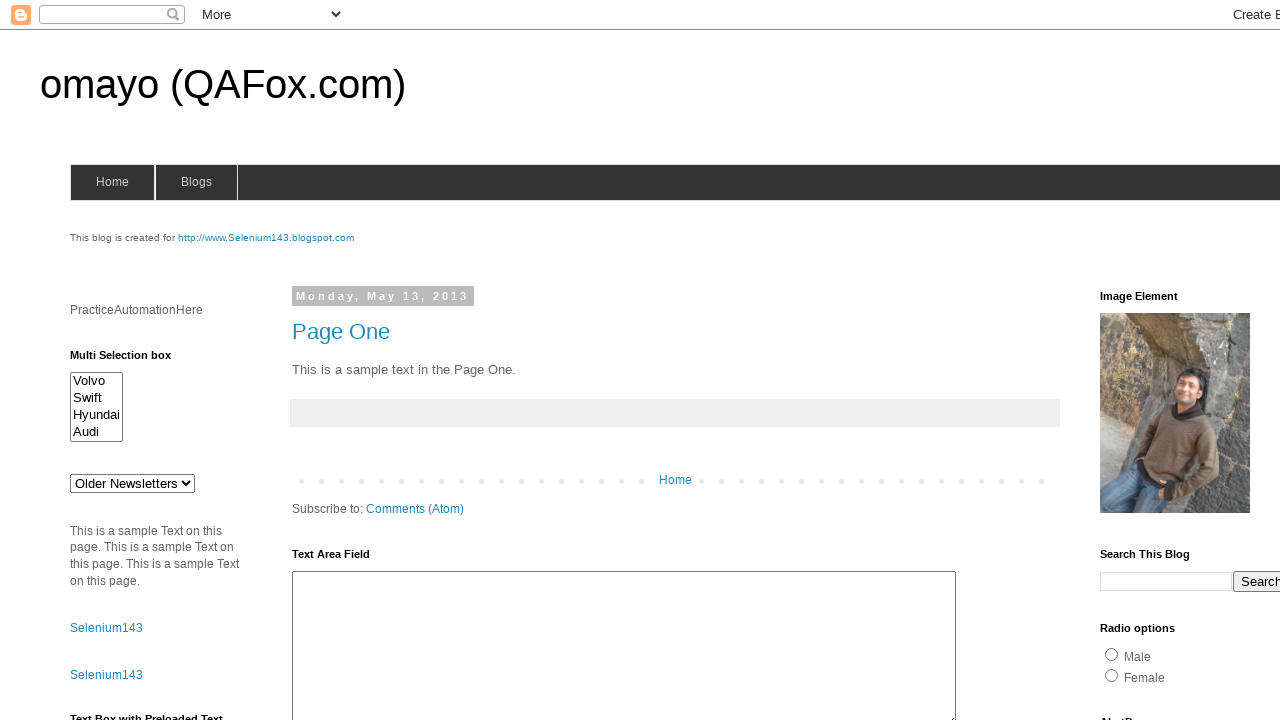

Cleared textbox field #textbox1 on #textbox1
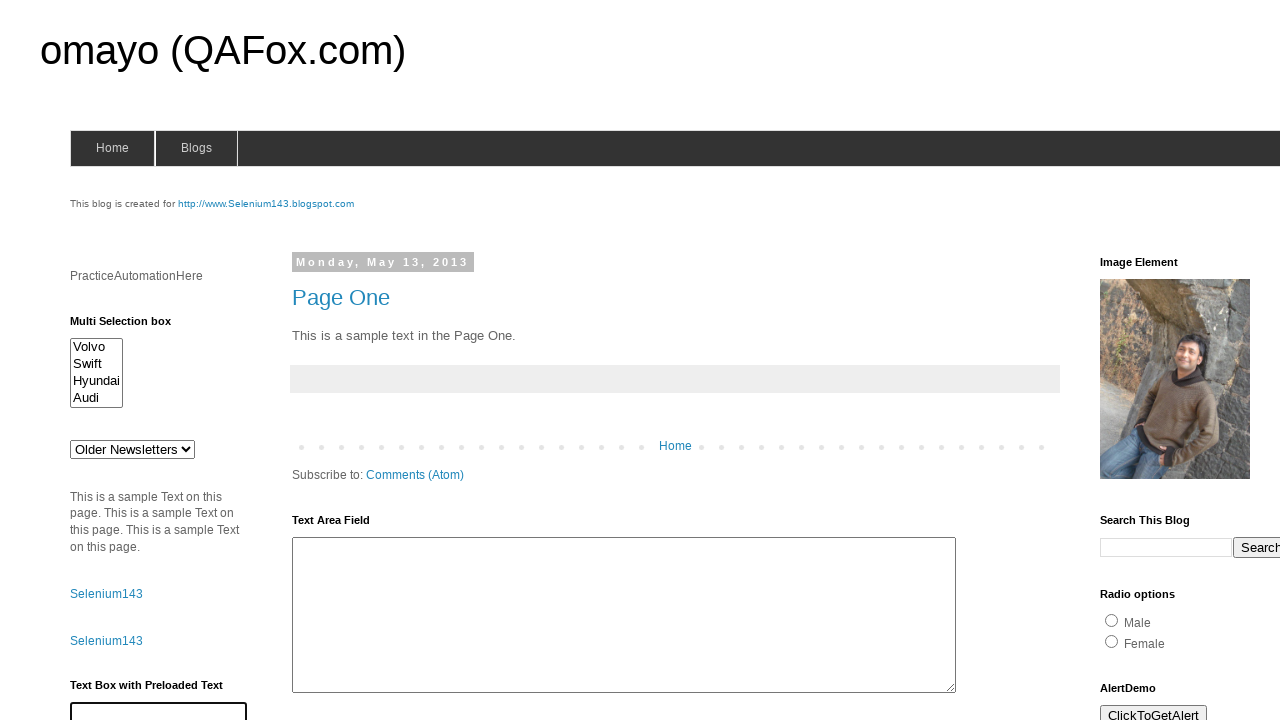

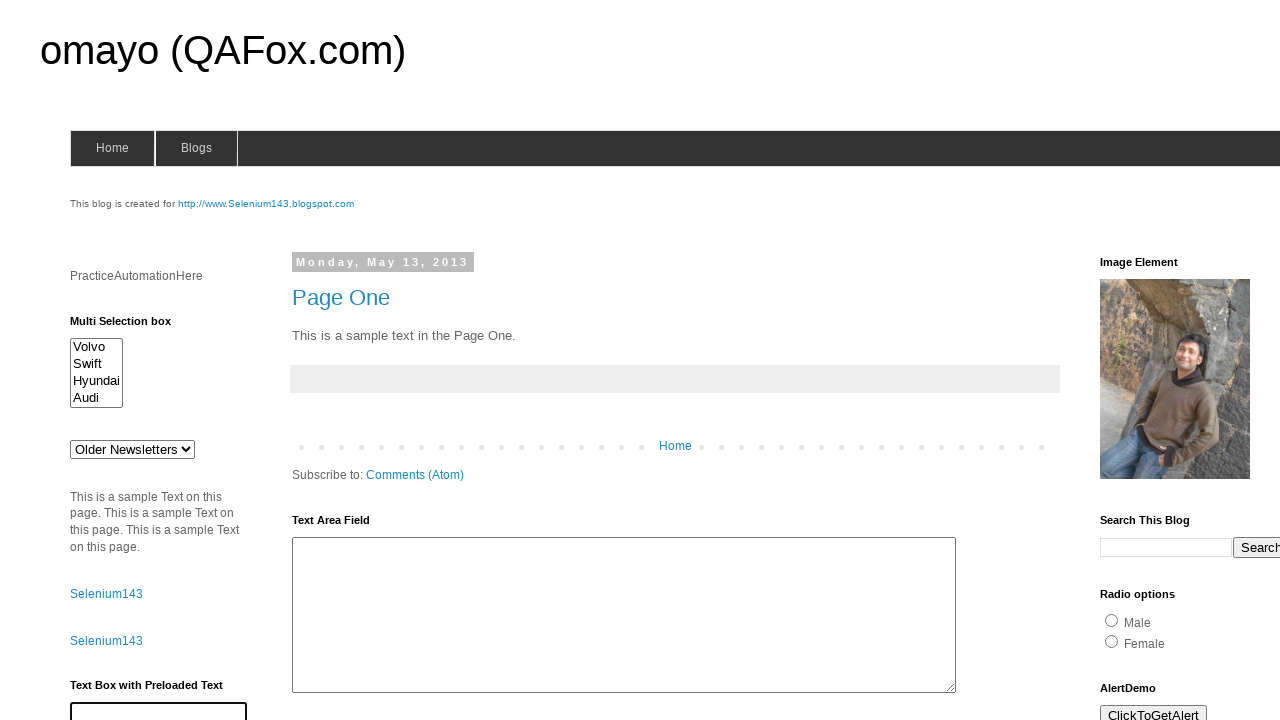